Tests the search functionality on a Selenium practice e-commerce site by typing a search term into the search keyword field.

Starting URL: https://rahulshettyacademy.com/seleniumPractise/#/

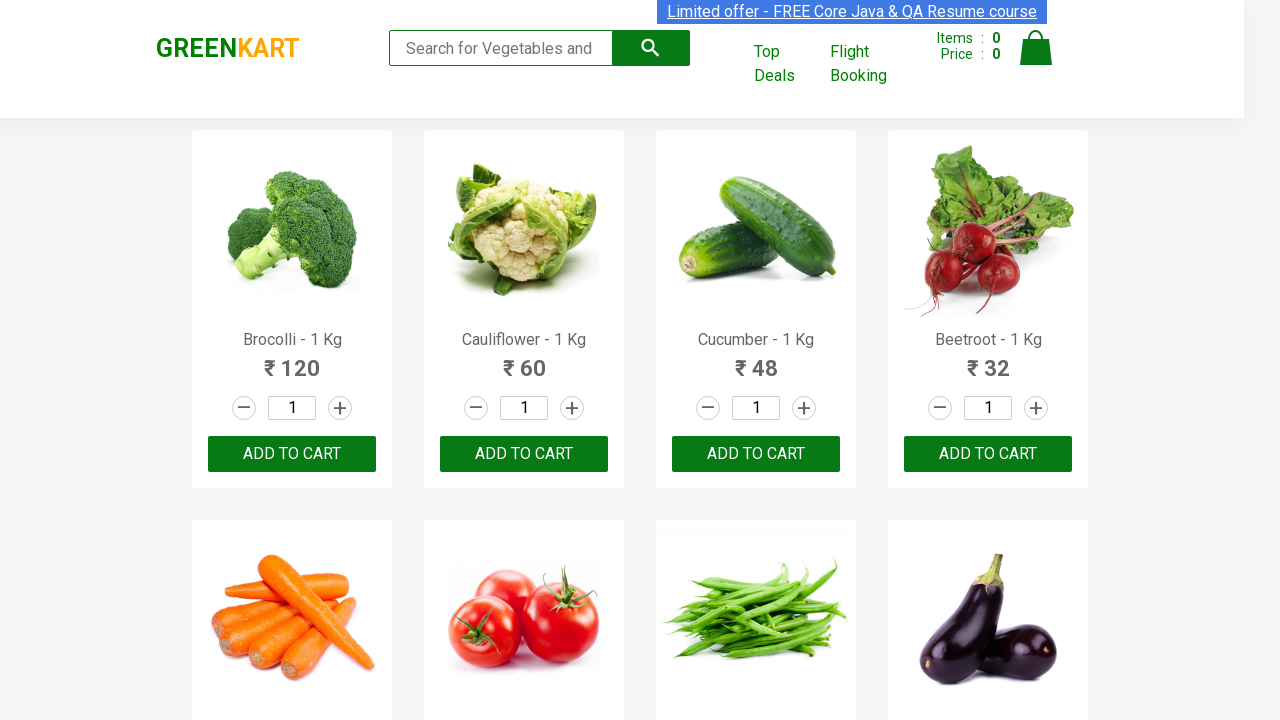

Typed 'cucumber' into the search keyword field on .search-keyword
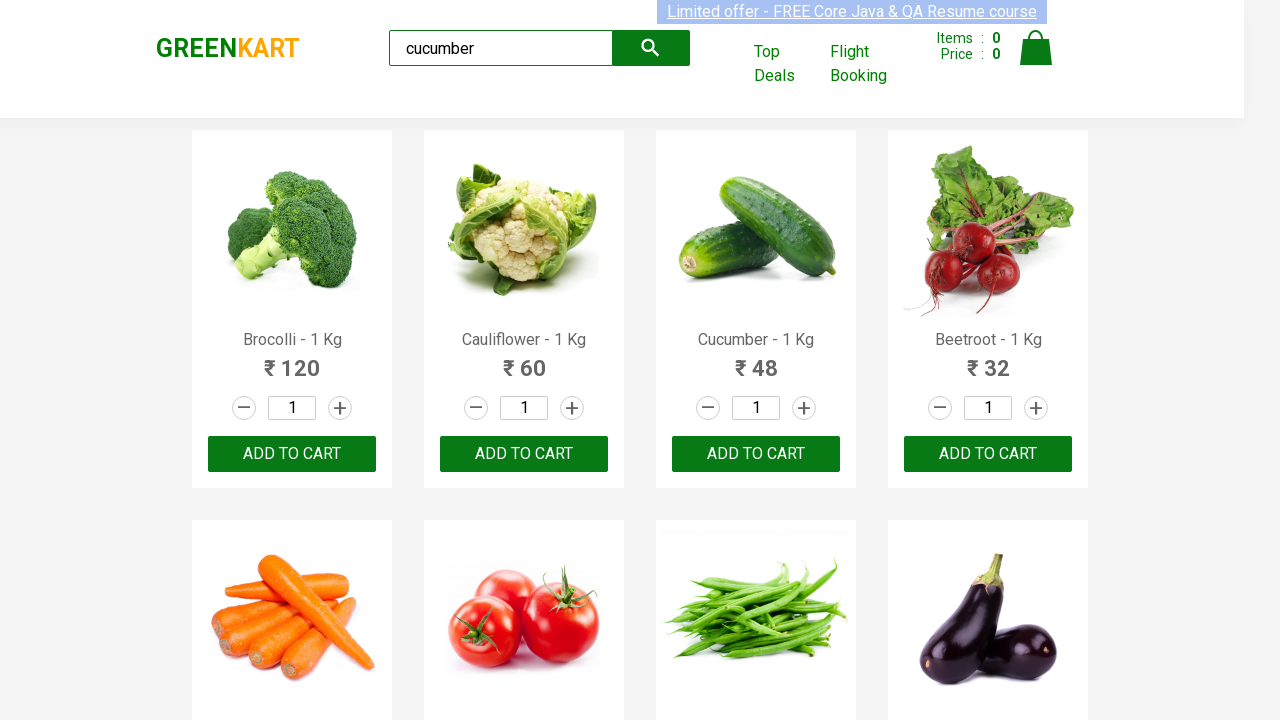

Waited 1 second for search results to filter and appear
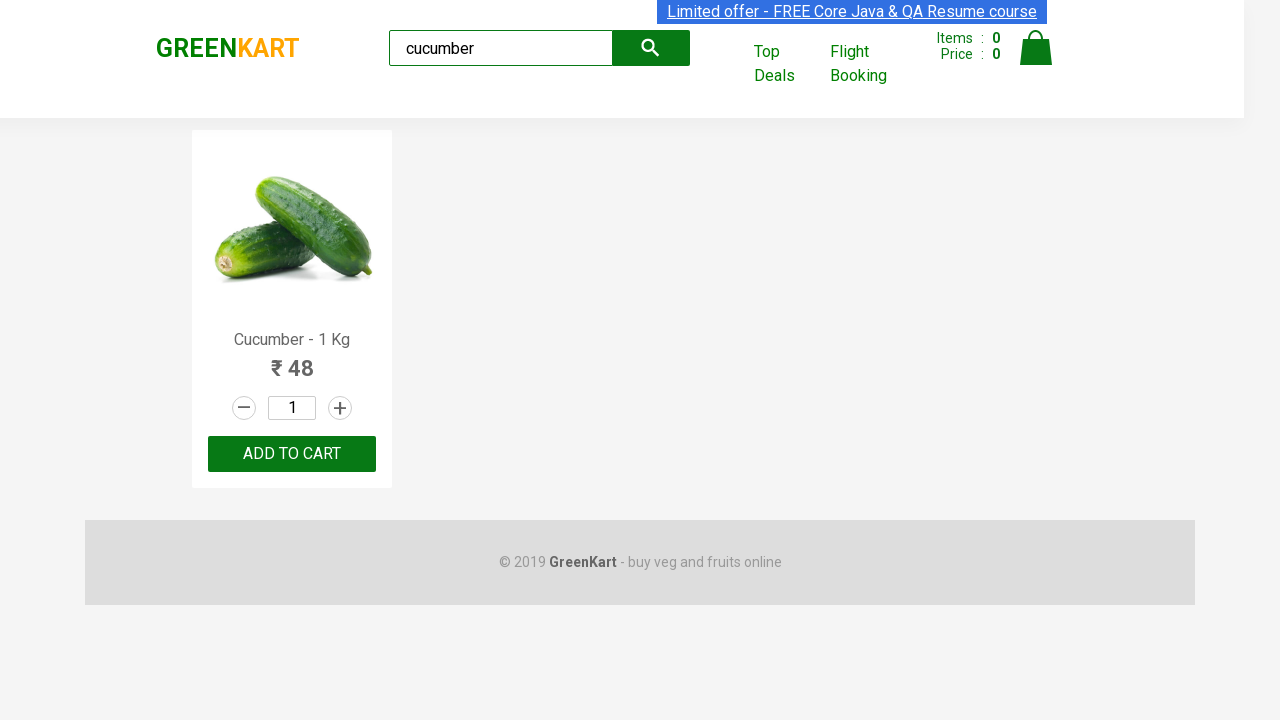

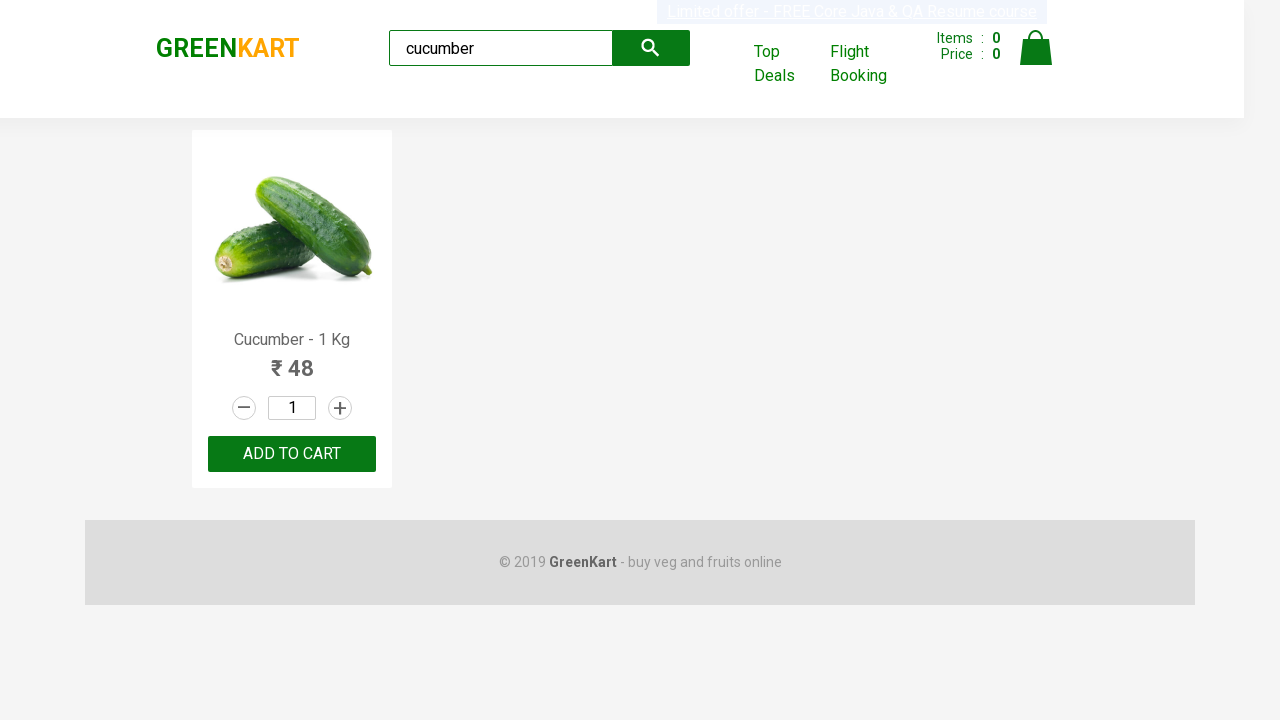